Tests alert popup handling by triggering alert and confirmation dialogs and accepting them

Starting URL: https://www.hyrtutorials.com/p/alertsdemo.html

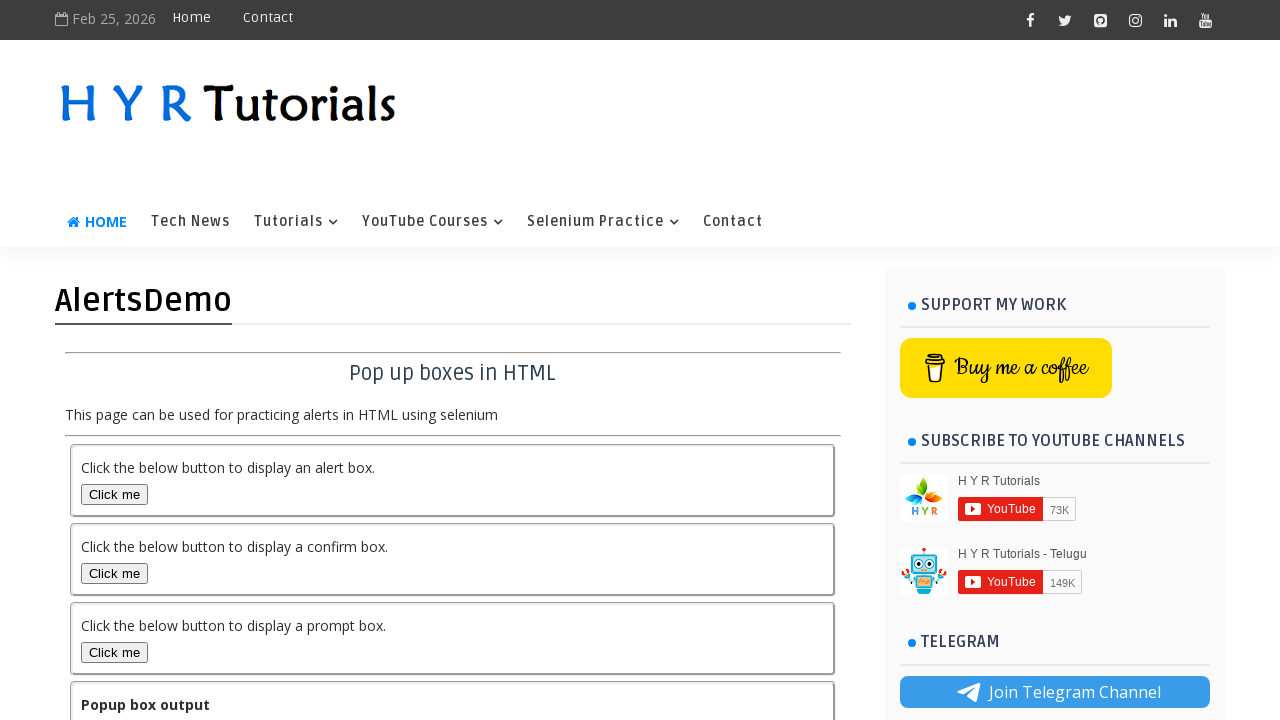

Navigated to alerts demo page
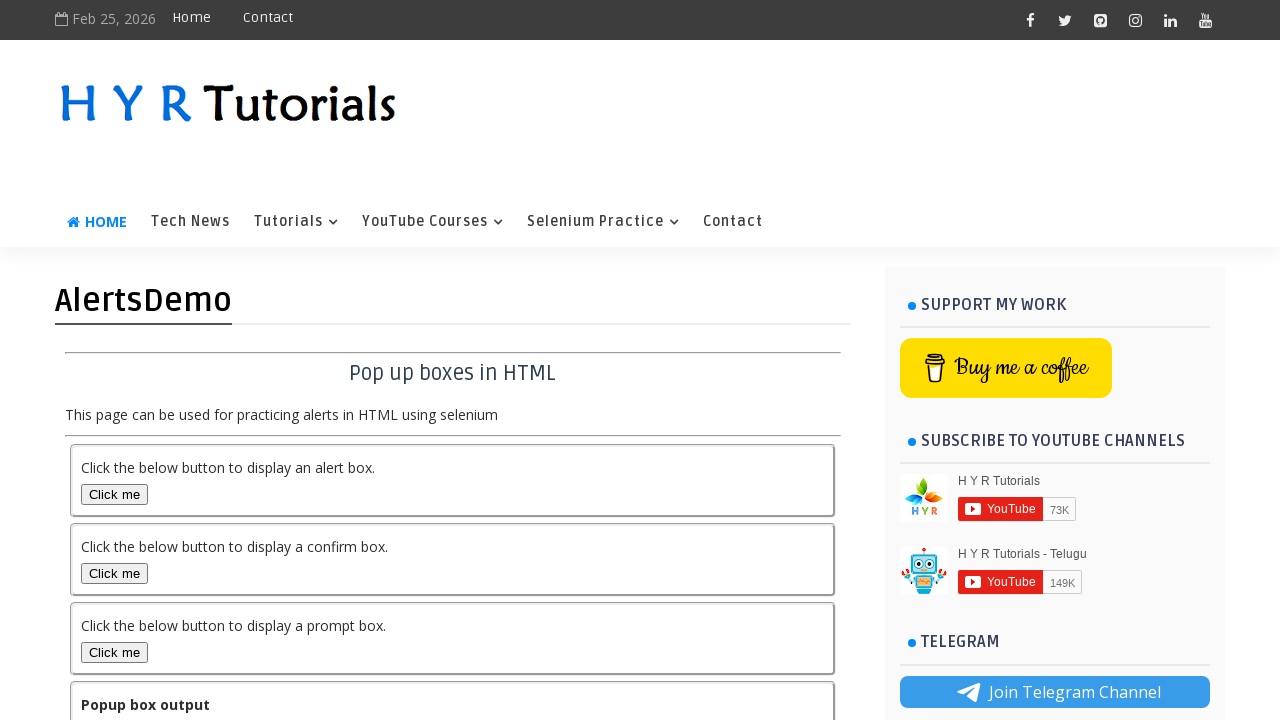

Clicked the alert button at (114, 494) on button#alertBox
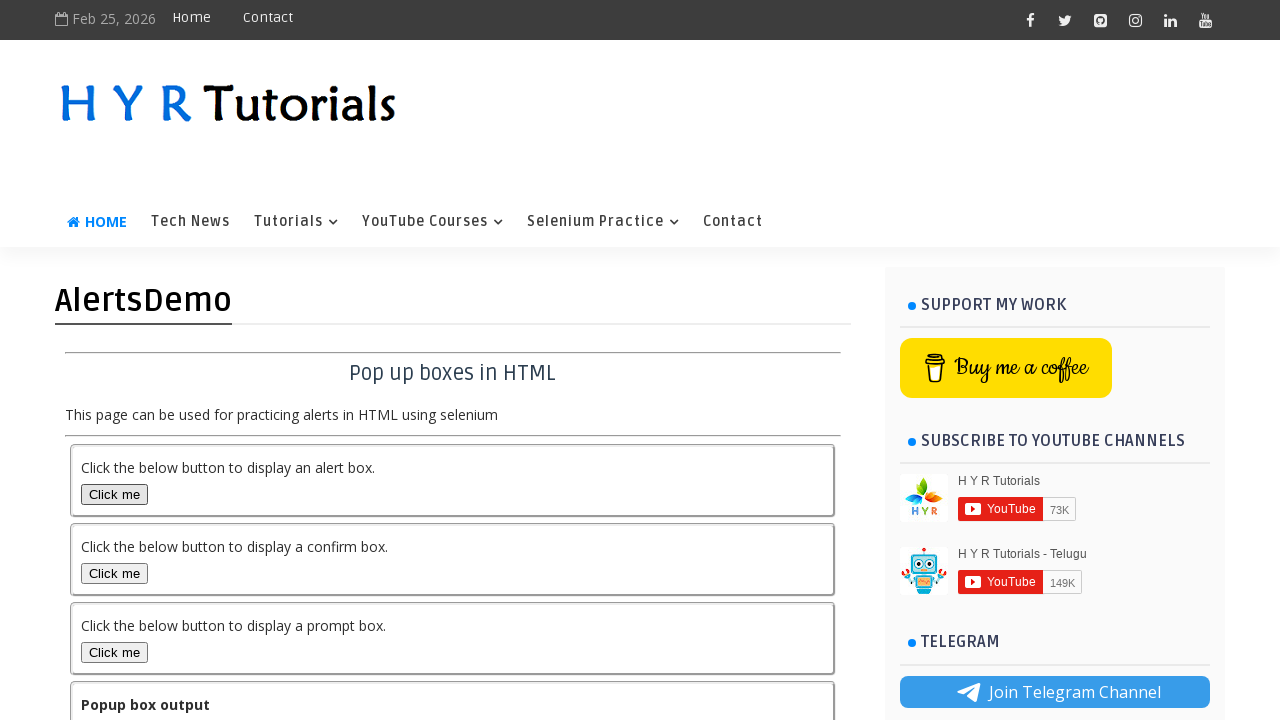

Set up dialog handler to accept alerts
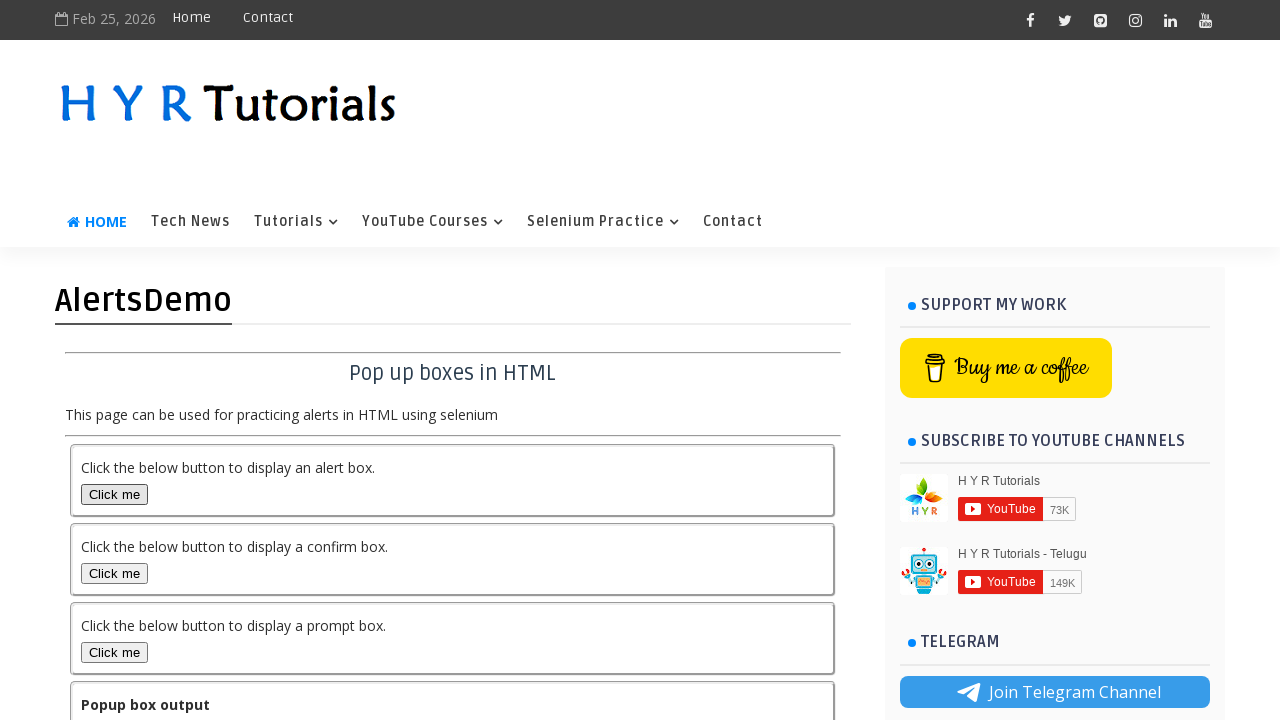

Clicked the confirmation box button at (114, 573) on button#confirmBox
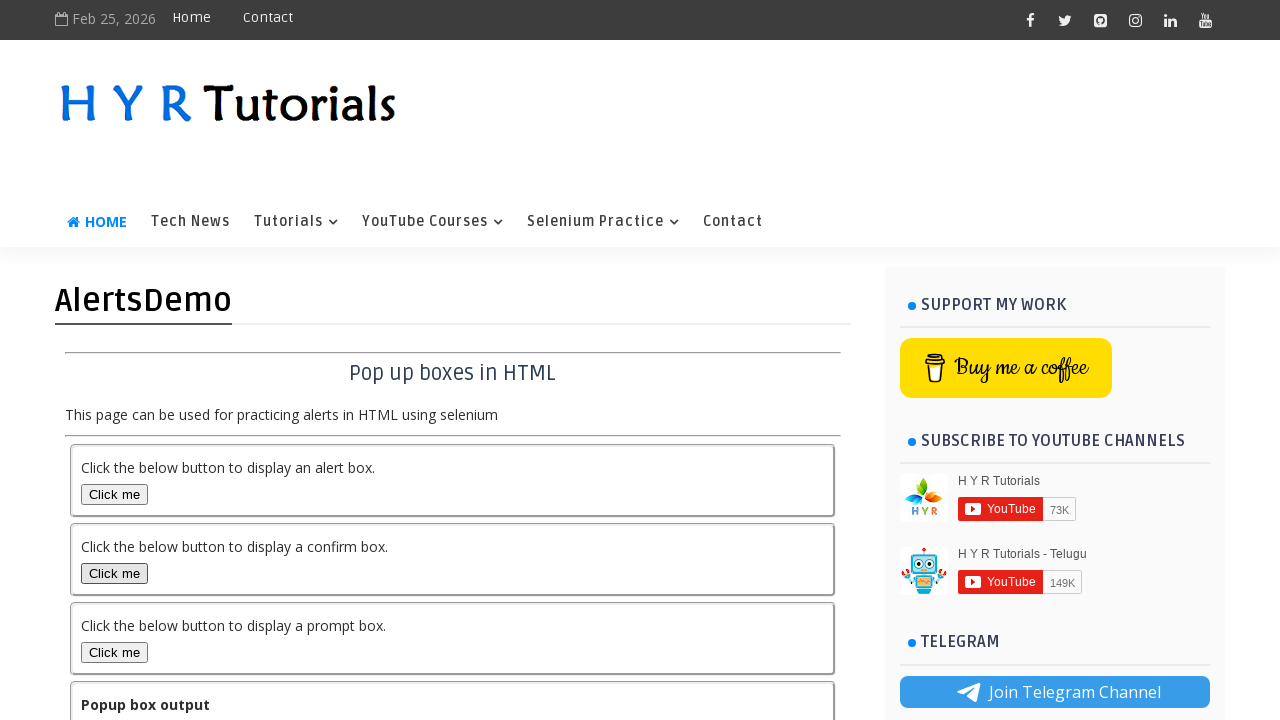

Confirmation dialog accepted by dialog handler
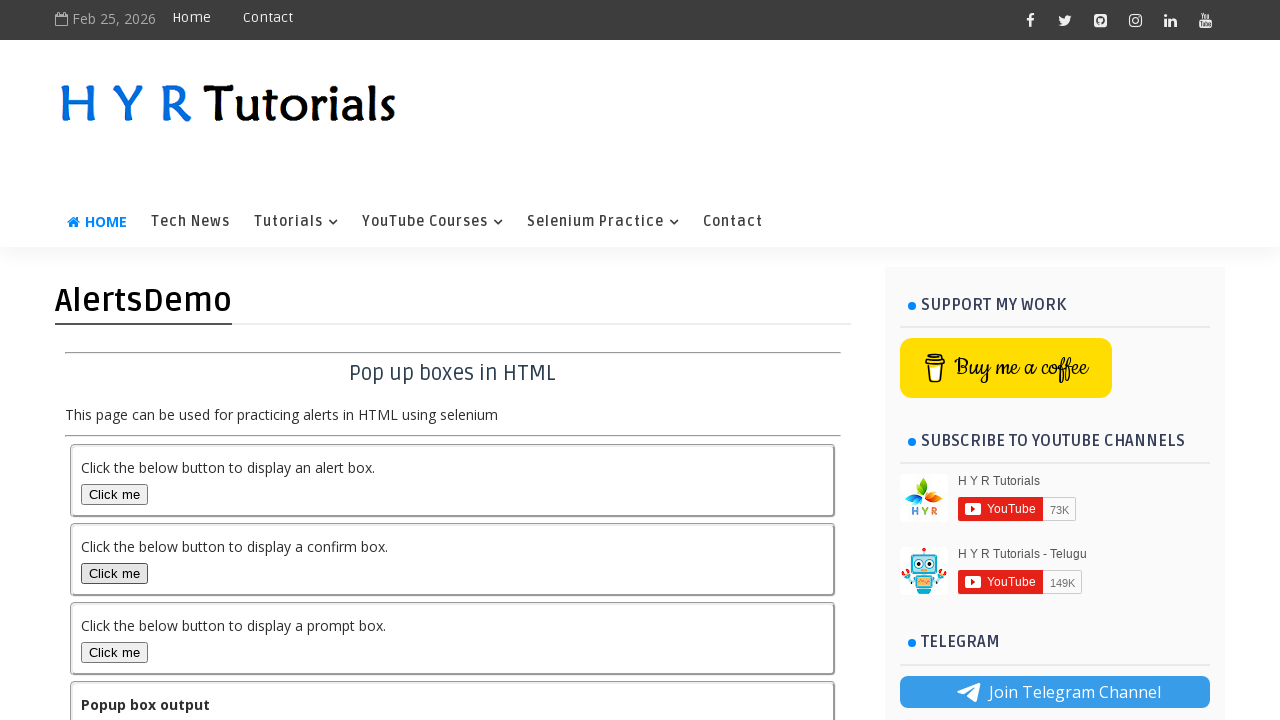

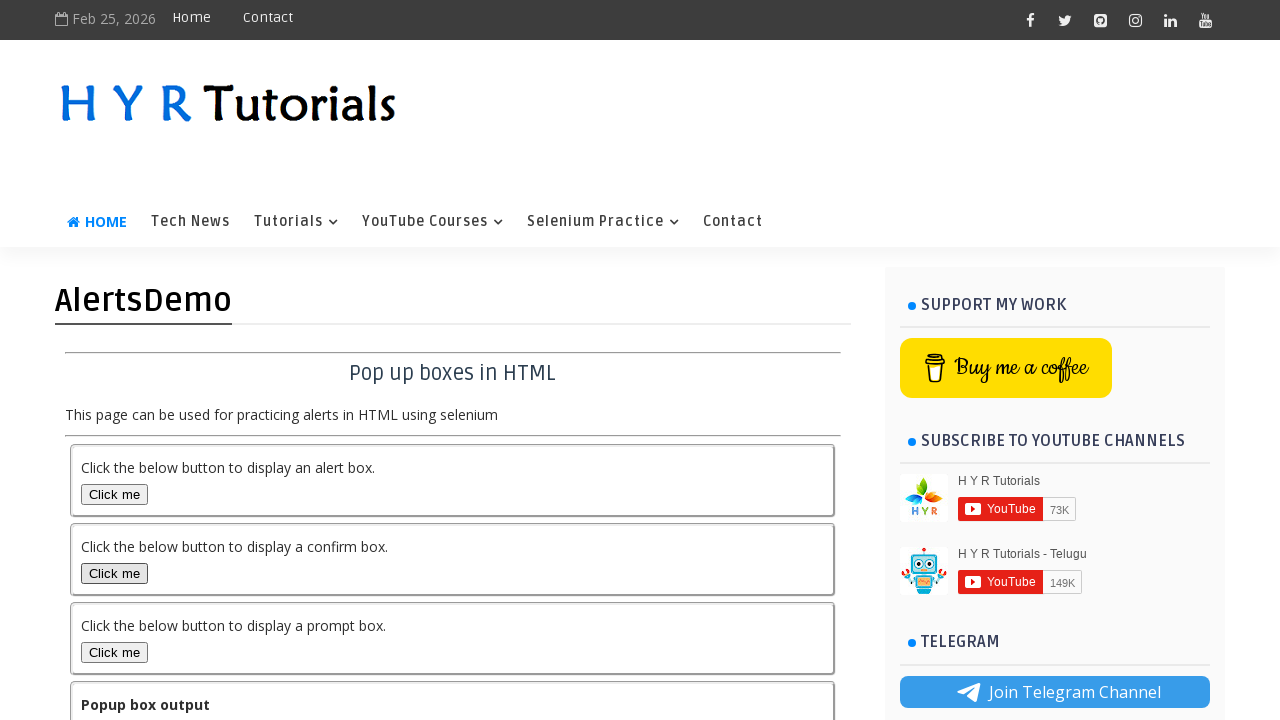